Tests marking all todo items as complete and verifies the "Mark all as complete" checkbox becomes checked

Starting URL: https://demo.playwright.dev/todomvc

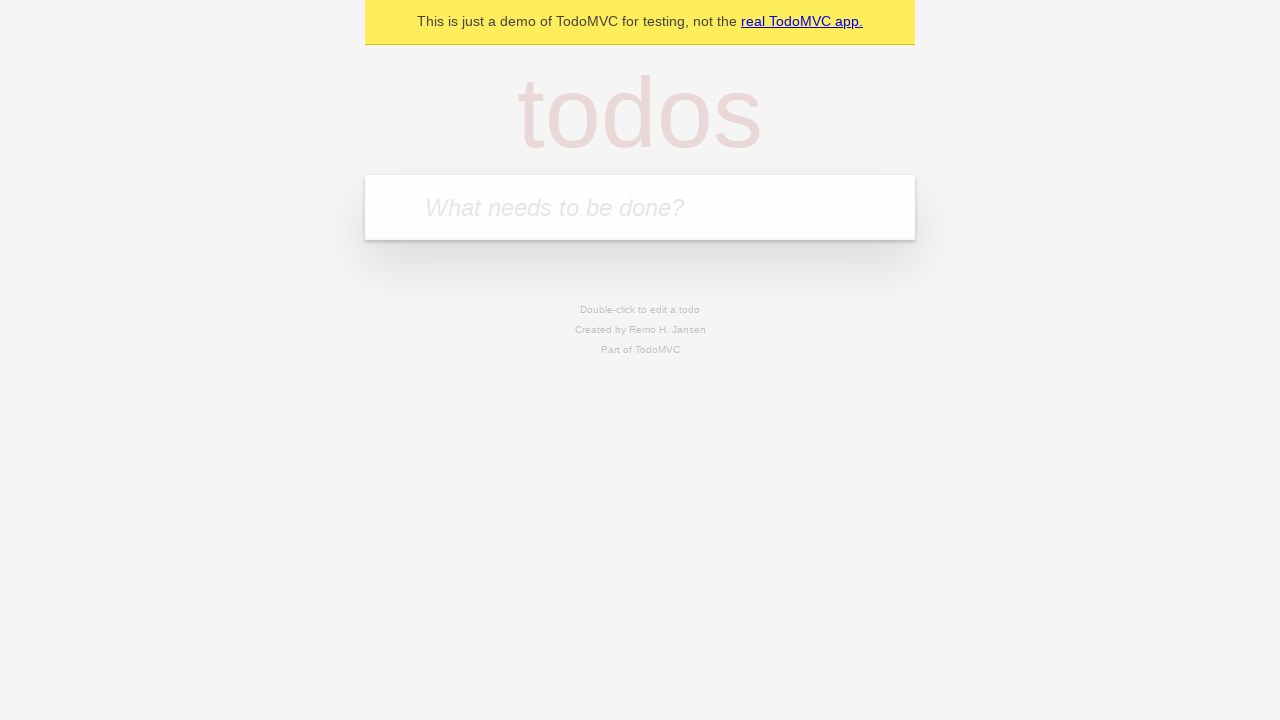

Filled first todo item 'Finish project report' on .new-todo
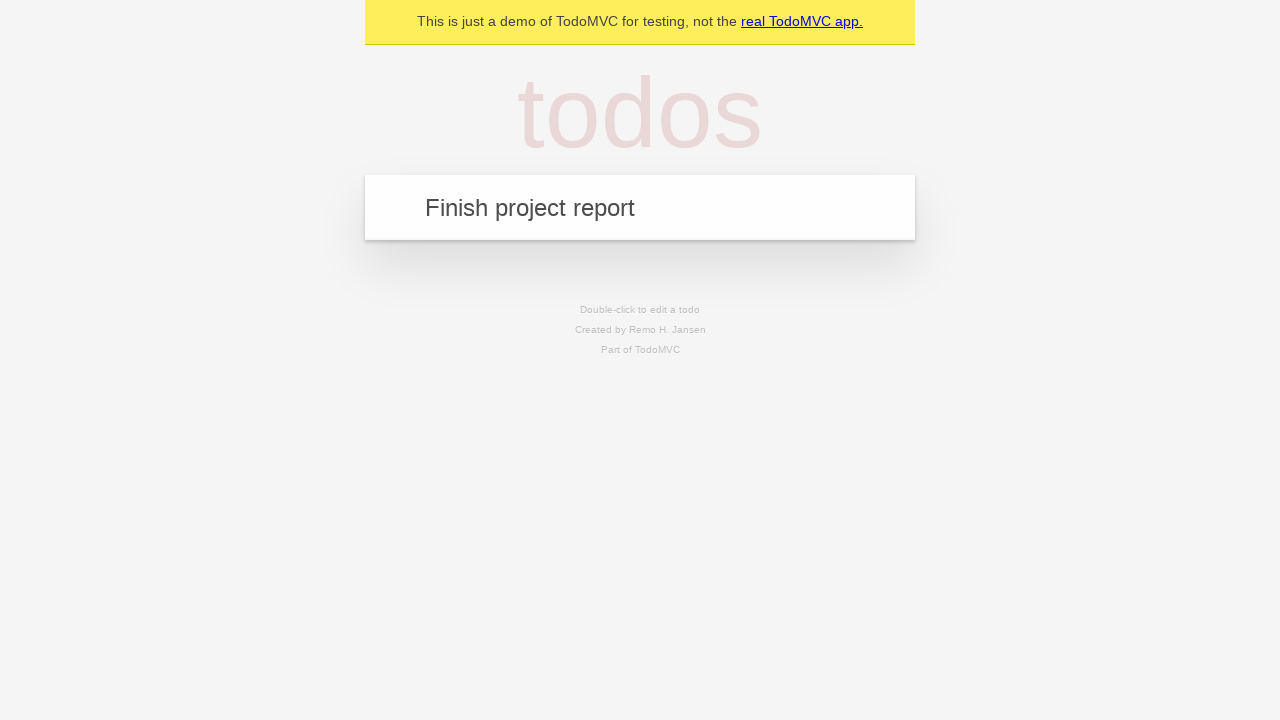

Pressed Enter to create first todo item on .new-todo
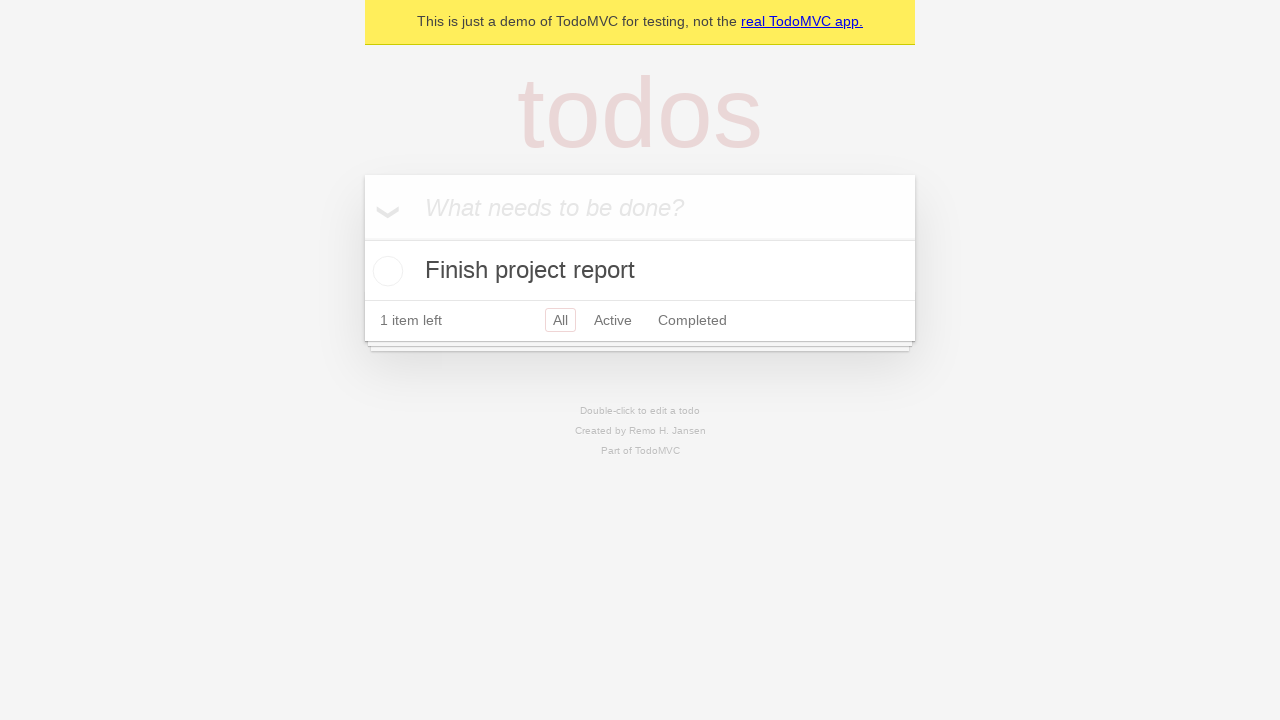

Filled second todo item 'Schedule meeting' on .new-todo
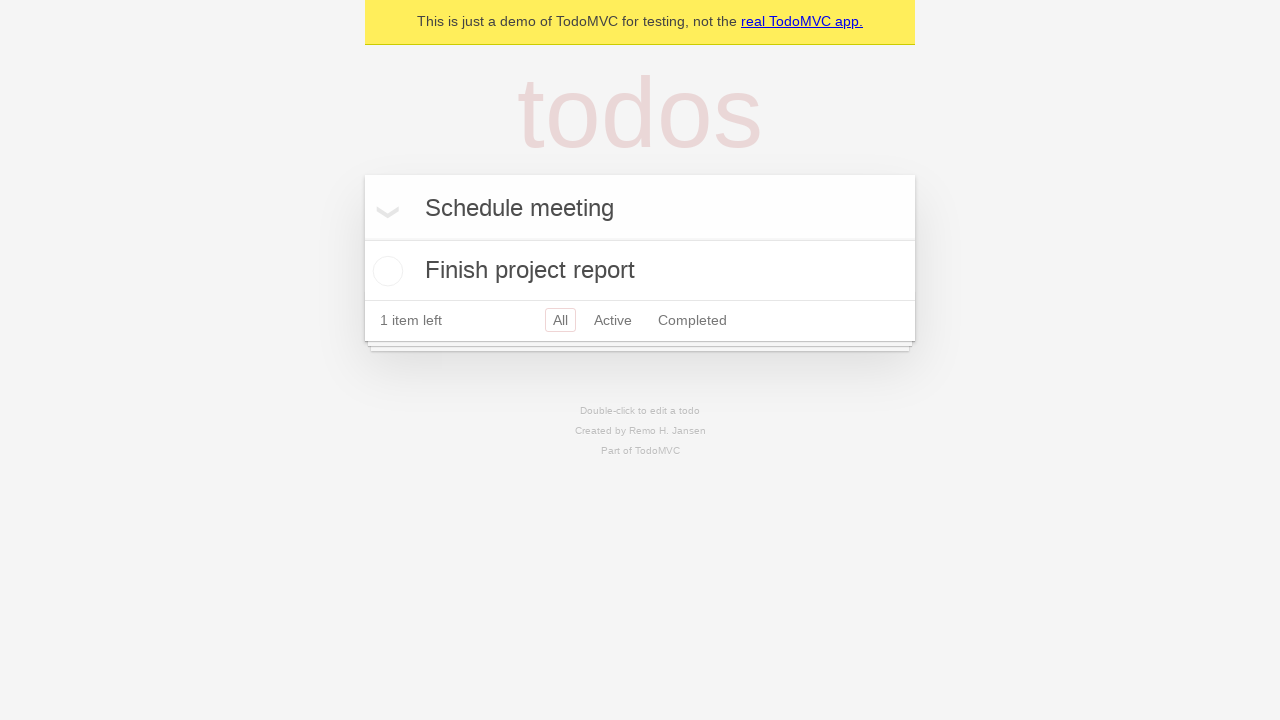

Pressed Enter to create second todo item on .new-todo
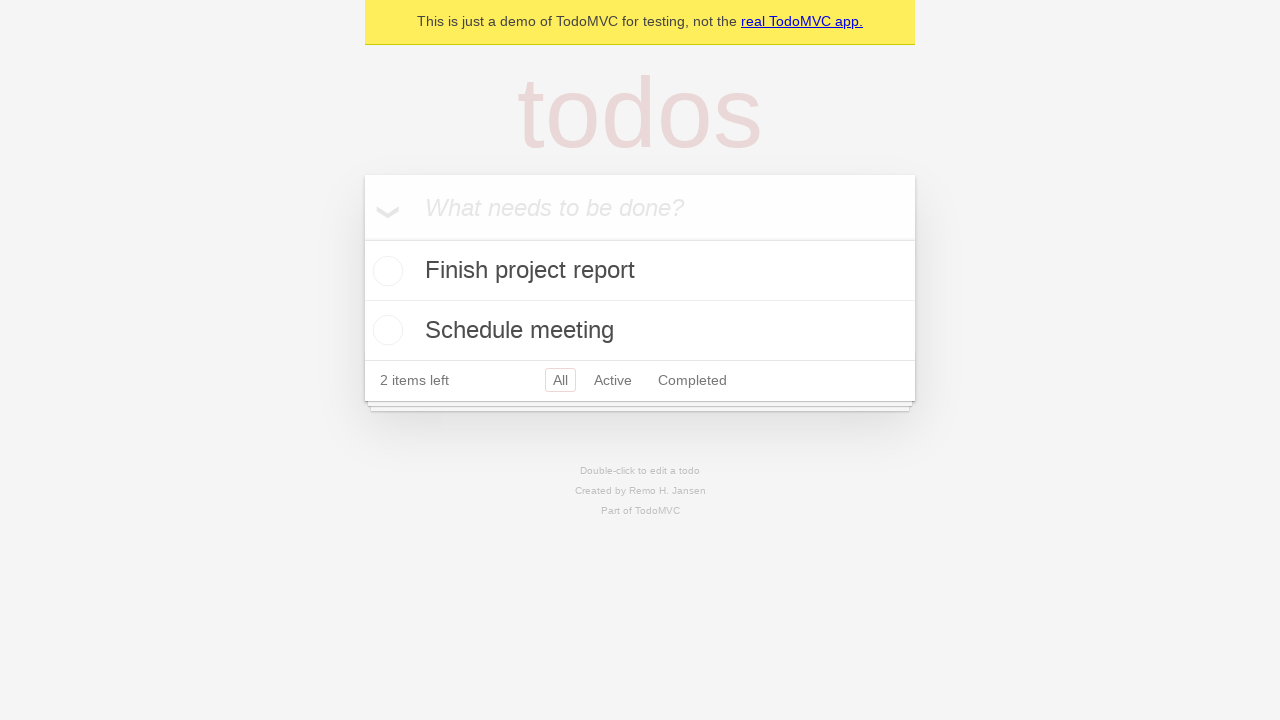

Filled third todo item 'Review code changes' on .new-todo
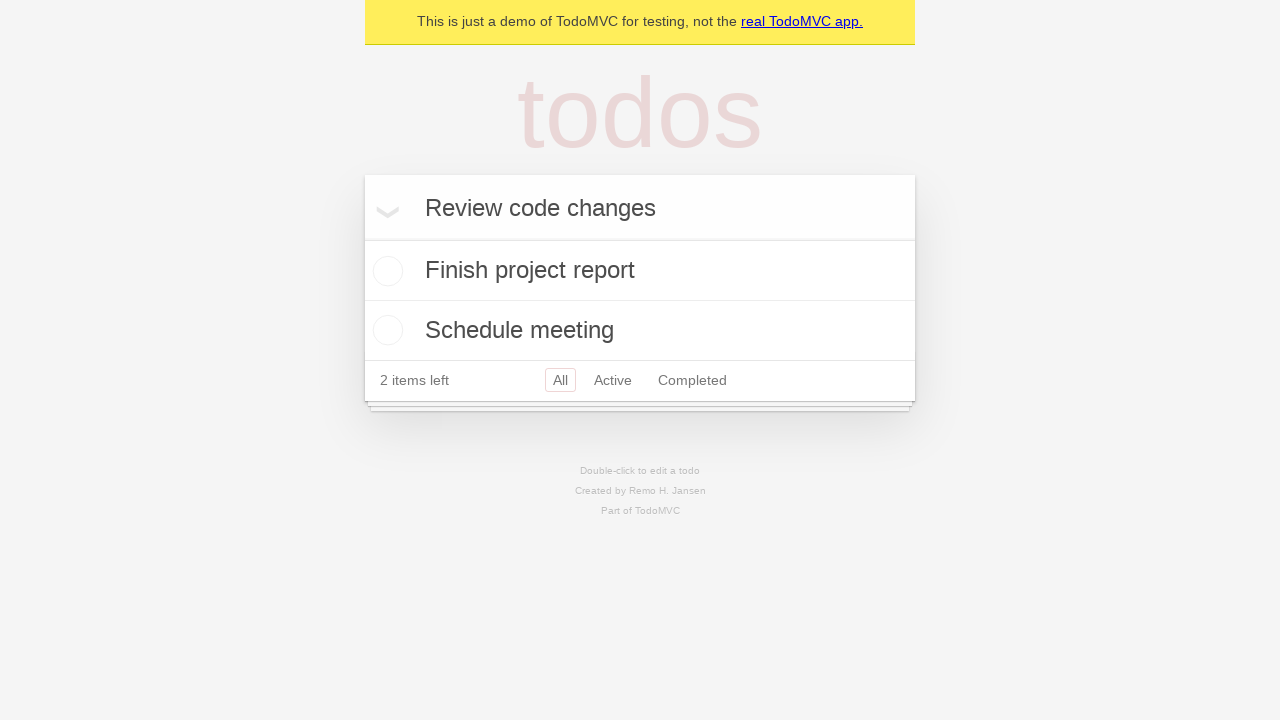

Pressed Enter to create third todo item on .new-todo
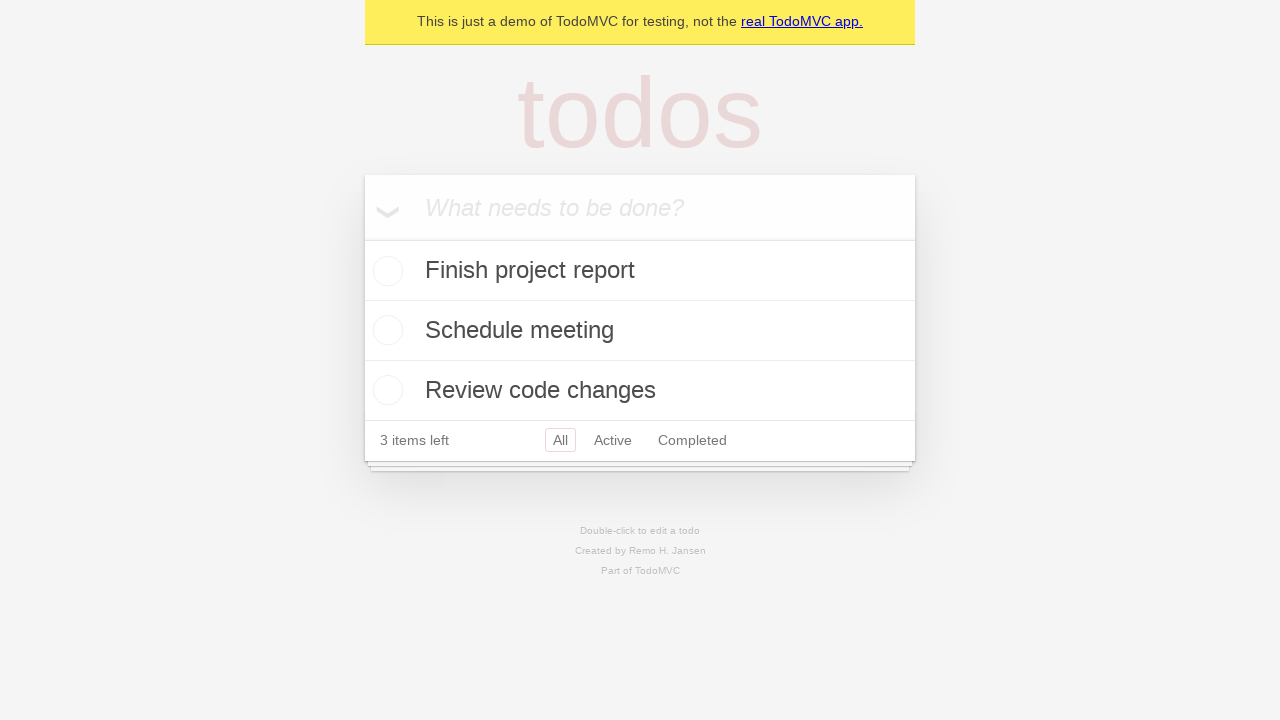

Clicked 'Mark all as complete' checkbox to mark all items as complete at (382, 206) on text=Mark all as complete
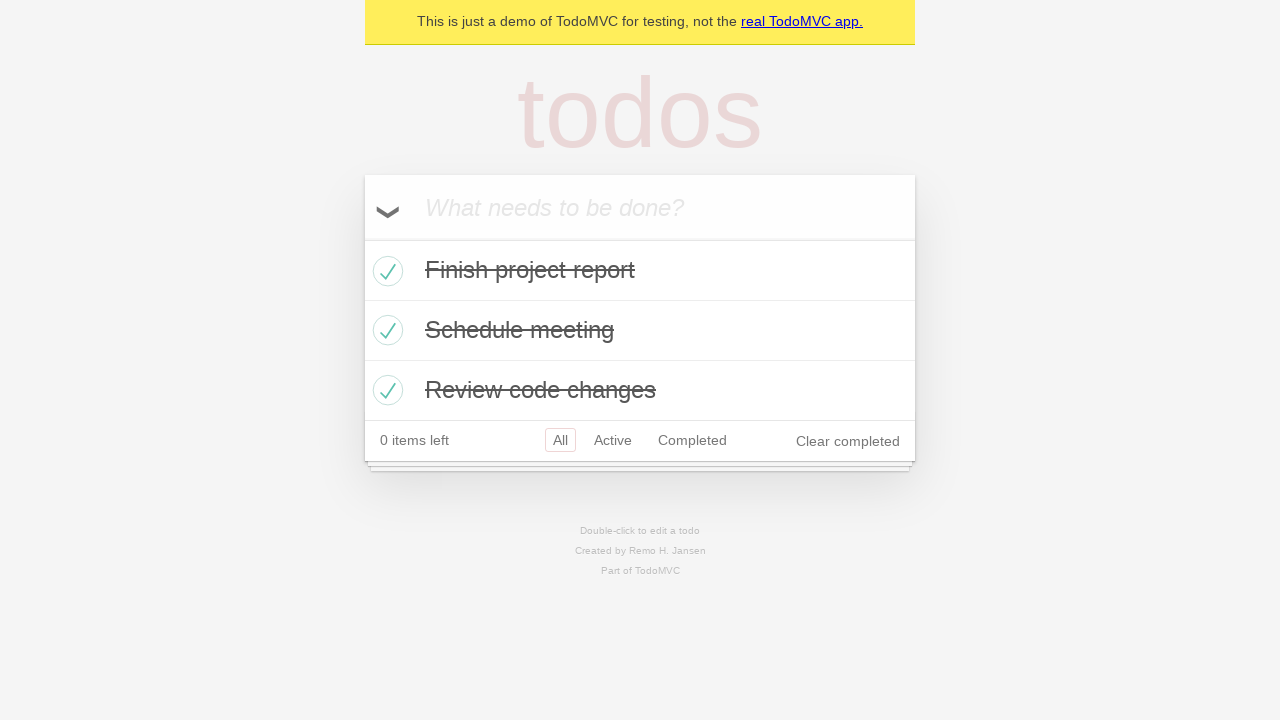

Verified todo count displays '0' items left after marking all as complete
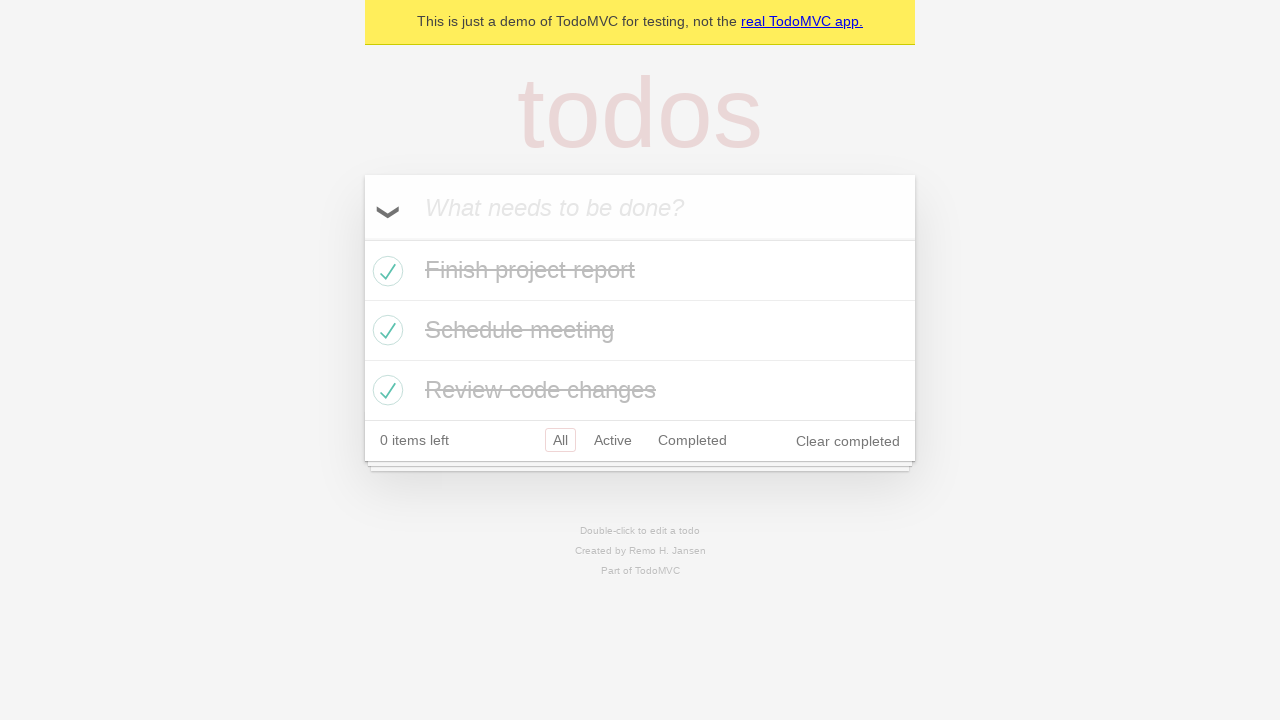

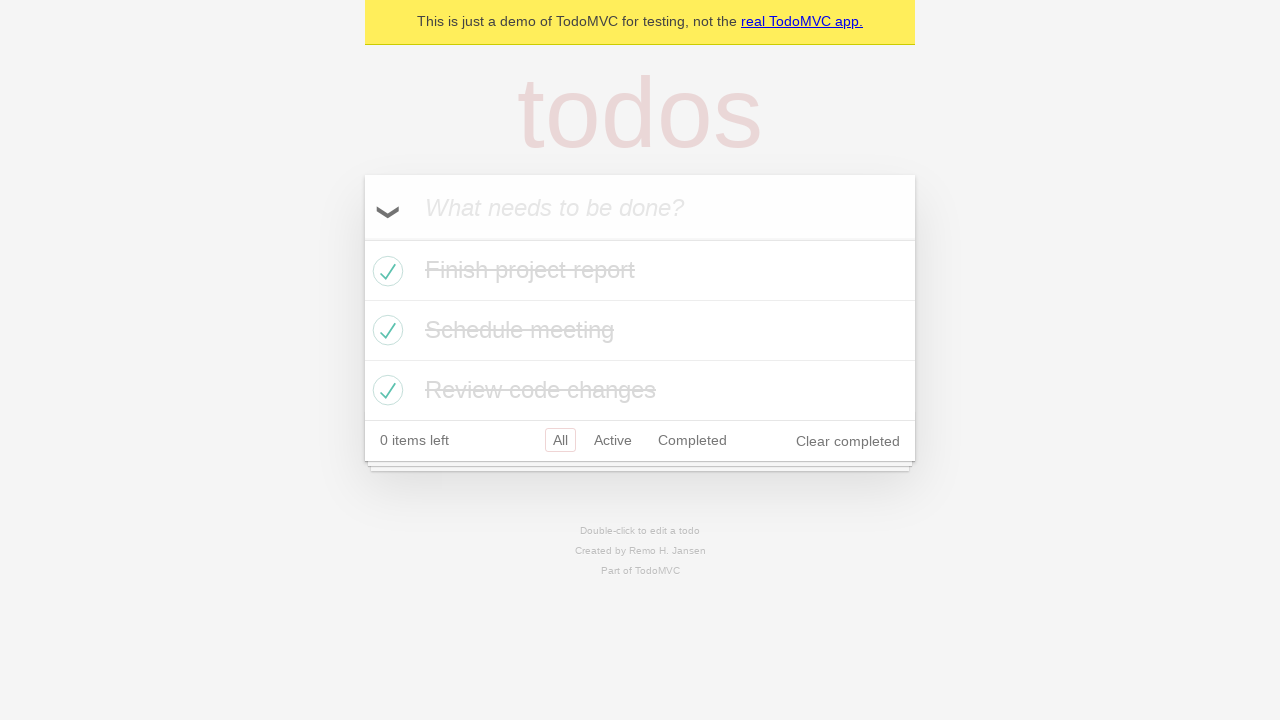